Tests that registration fails without valid credentials and shows error message

Starting URL: https://anatoly-karpovich.github.io/demo-login-form/

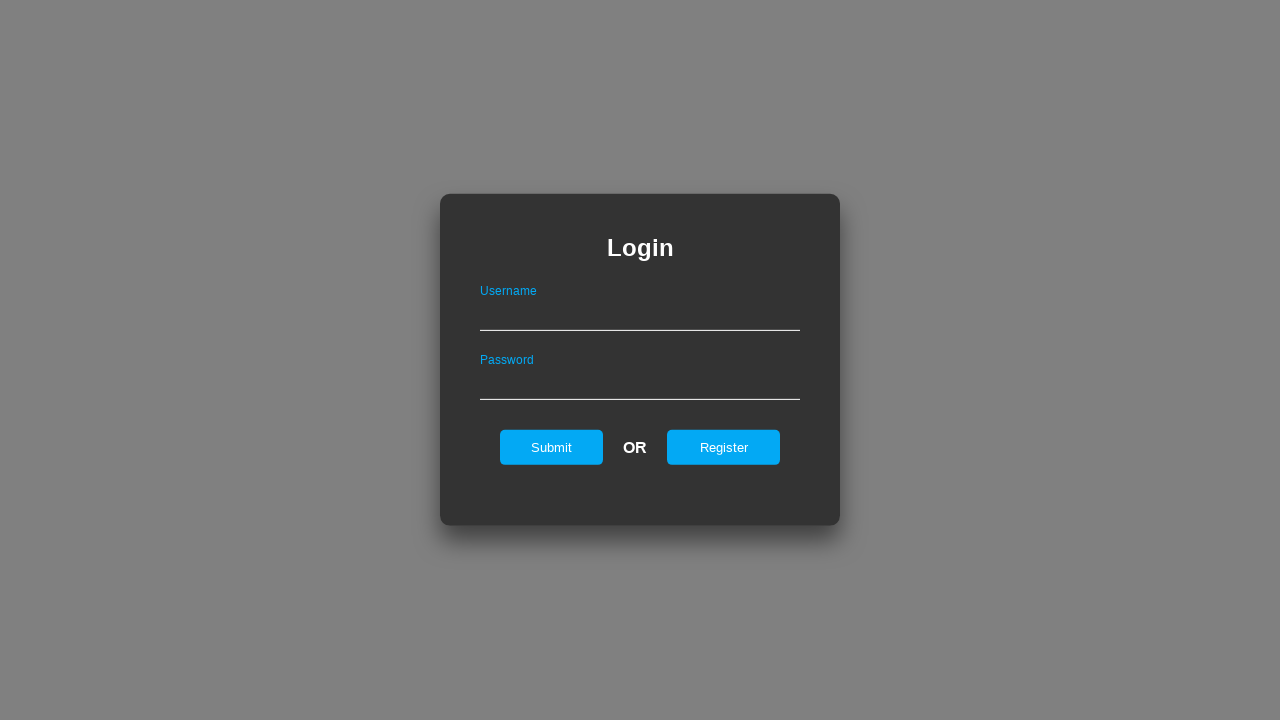

Clicked register button to navigate to registration form at (724, 447) on #registerOnLogin
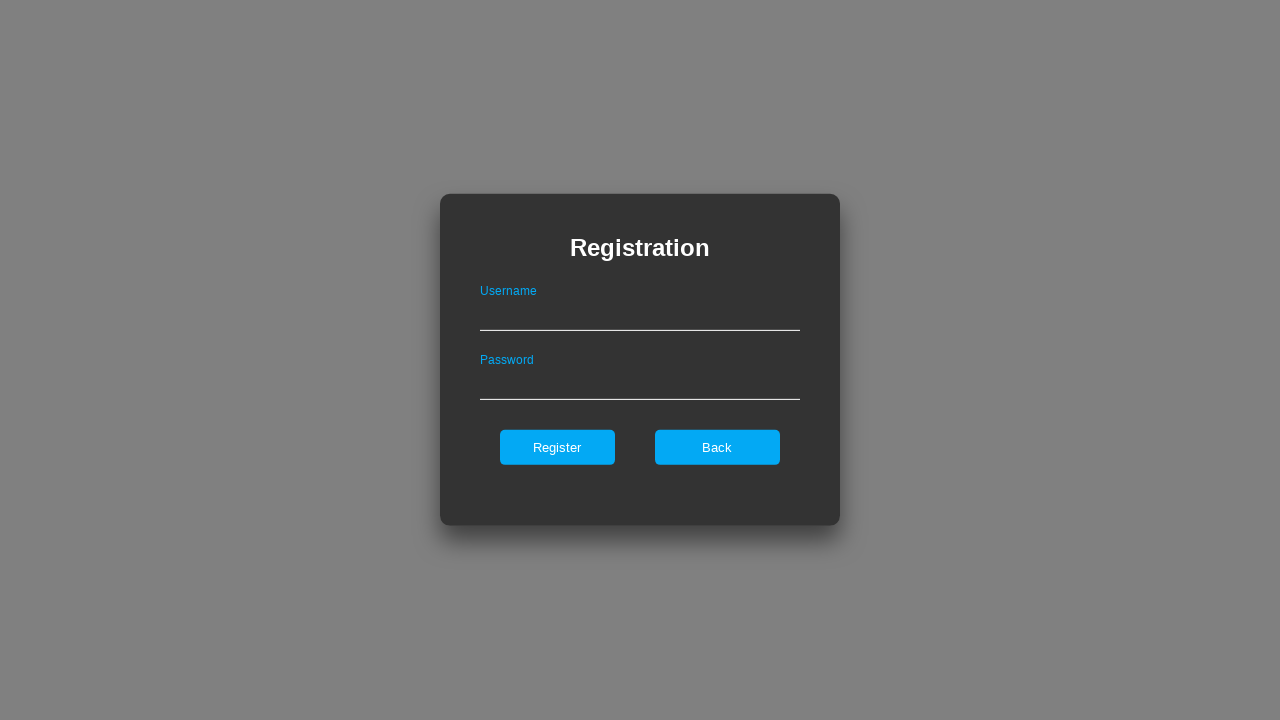

Registration form loaded
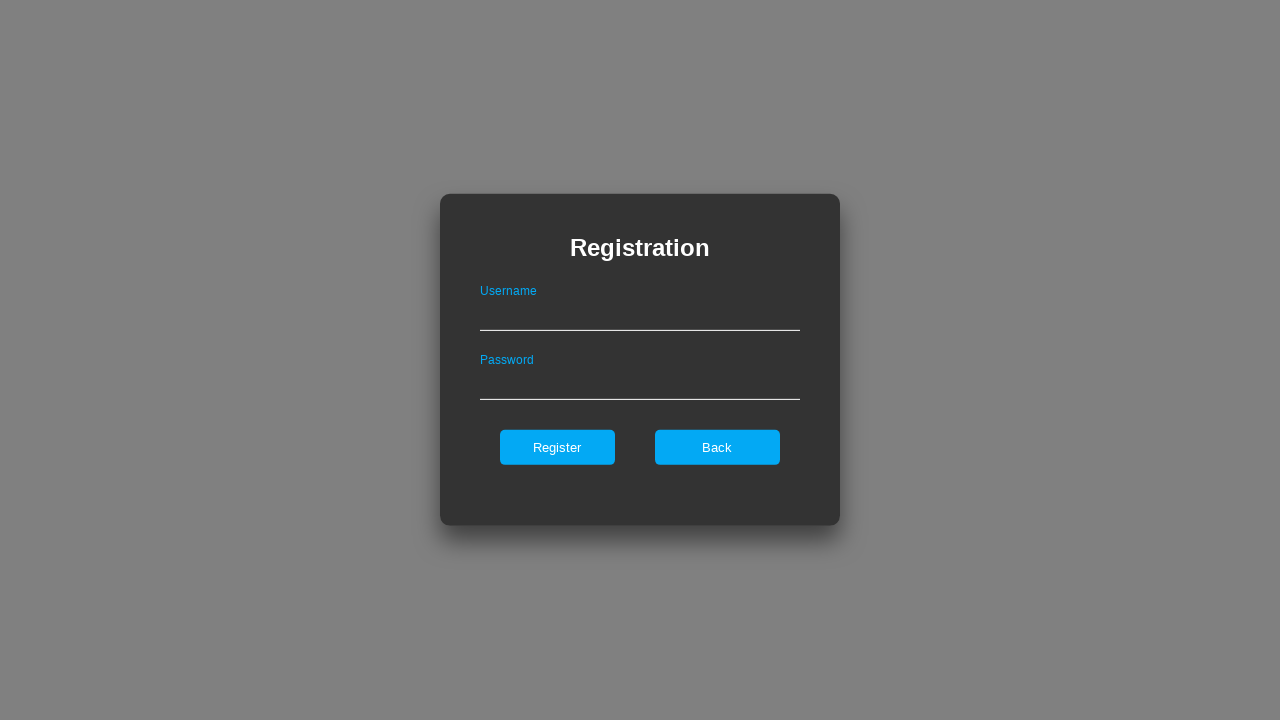

Filled username field with spaces only (invalid credentials) on #userNameOnRegister
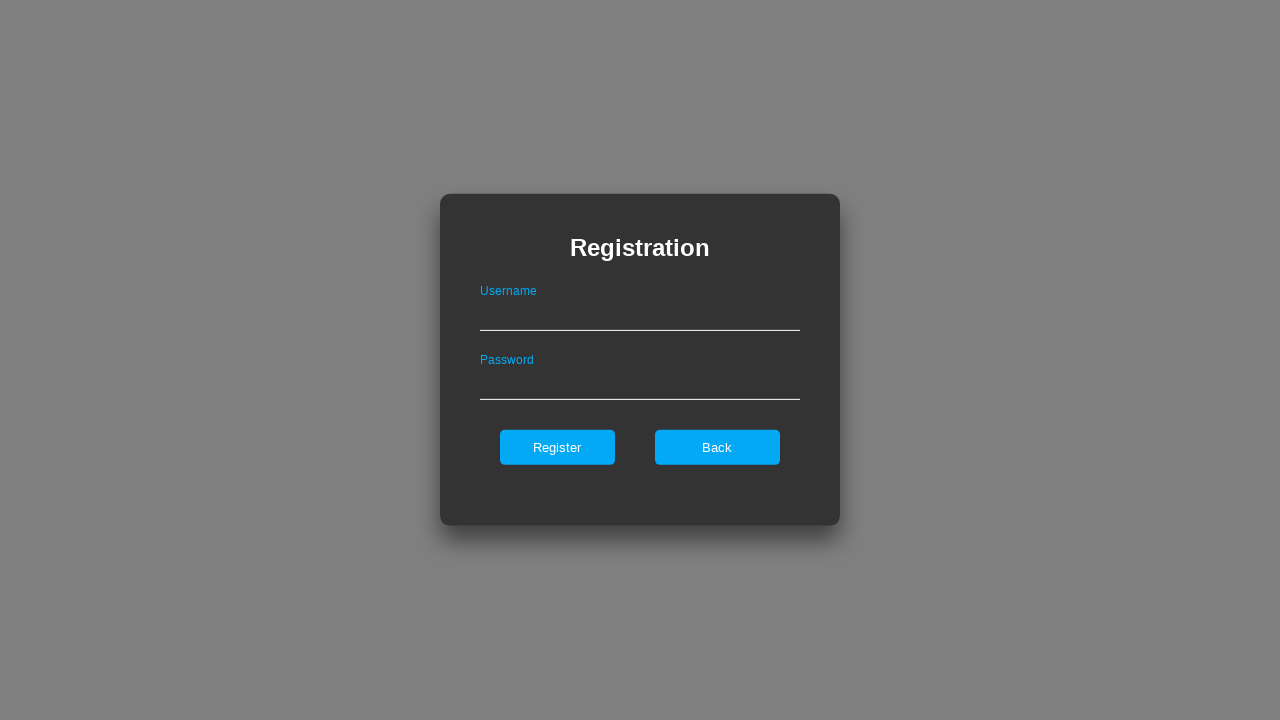

Filled password field with spaces only (invalid credentials) on #passwordOnRegister
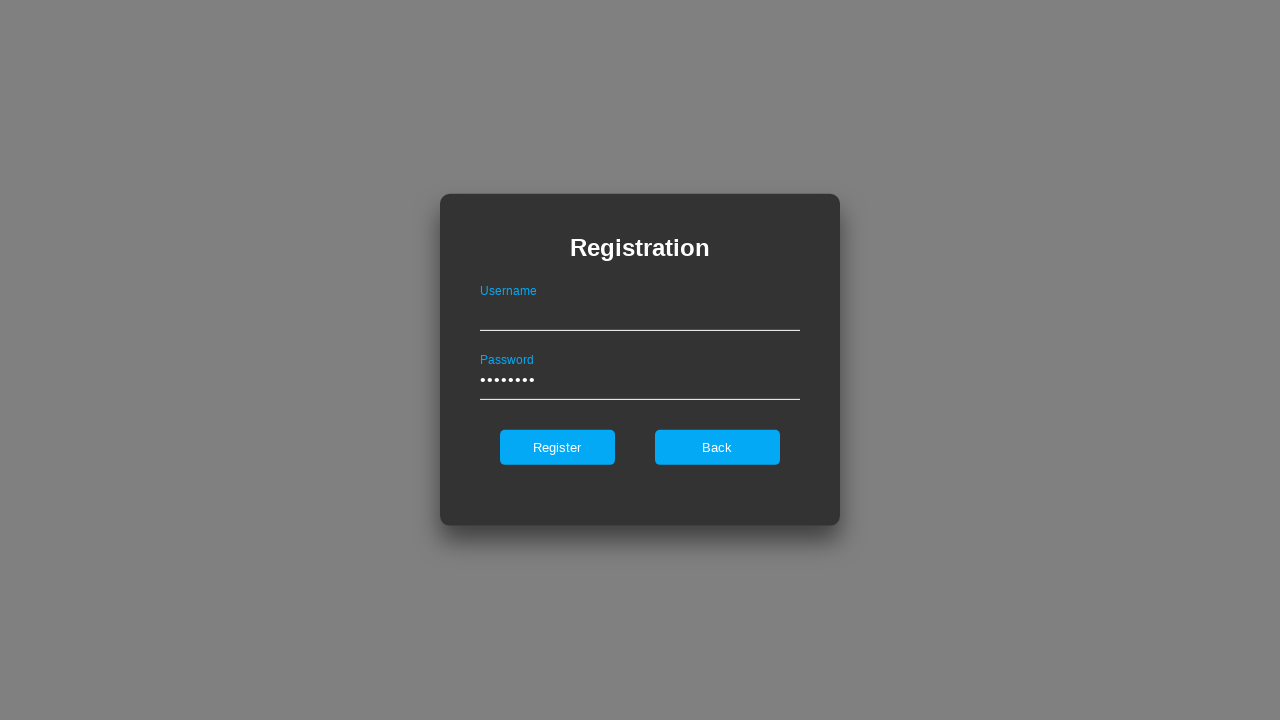

Clicked register button to attempt registration at (557, 447) on #register
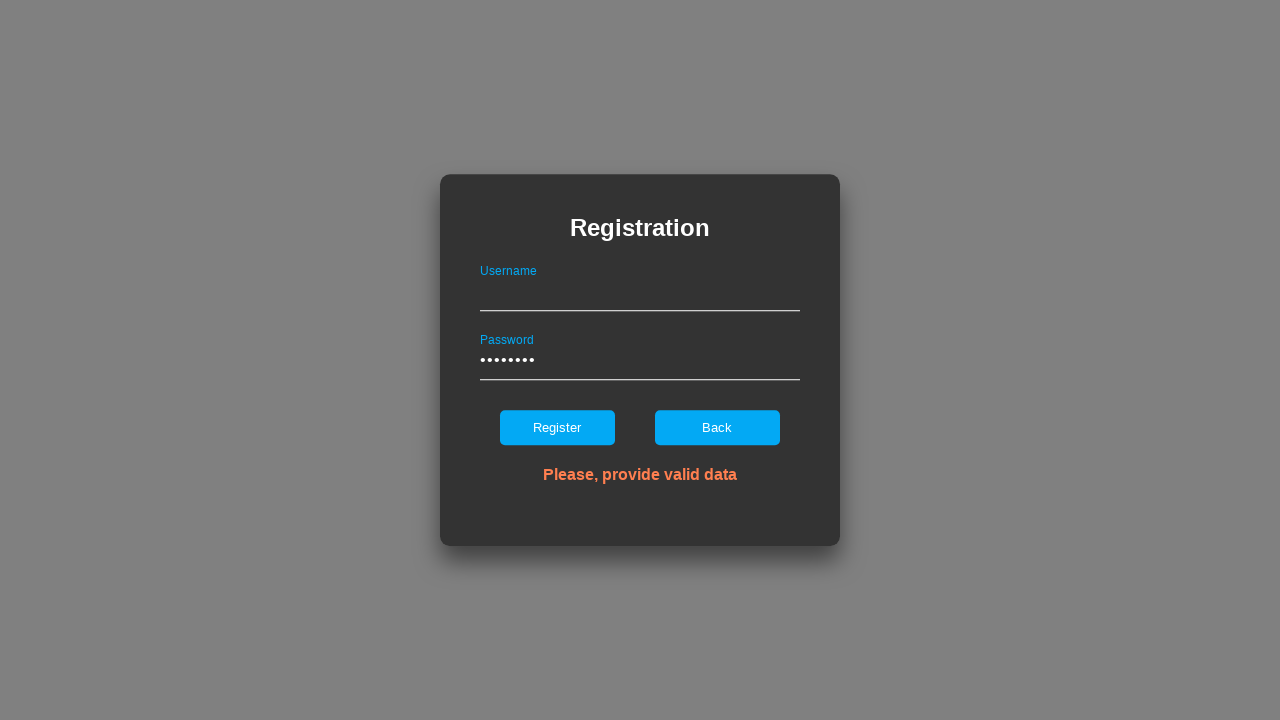

Error message appeared confirming registration failed without valid credentials
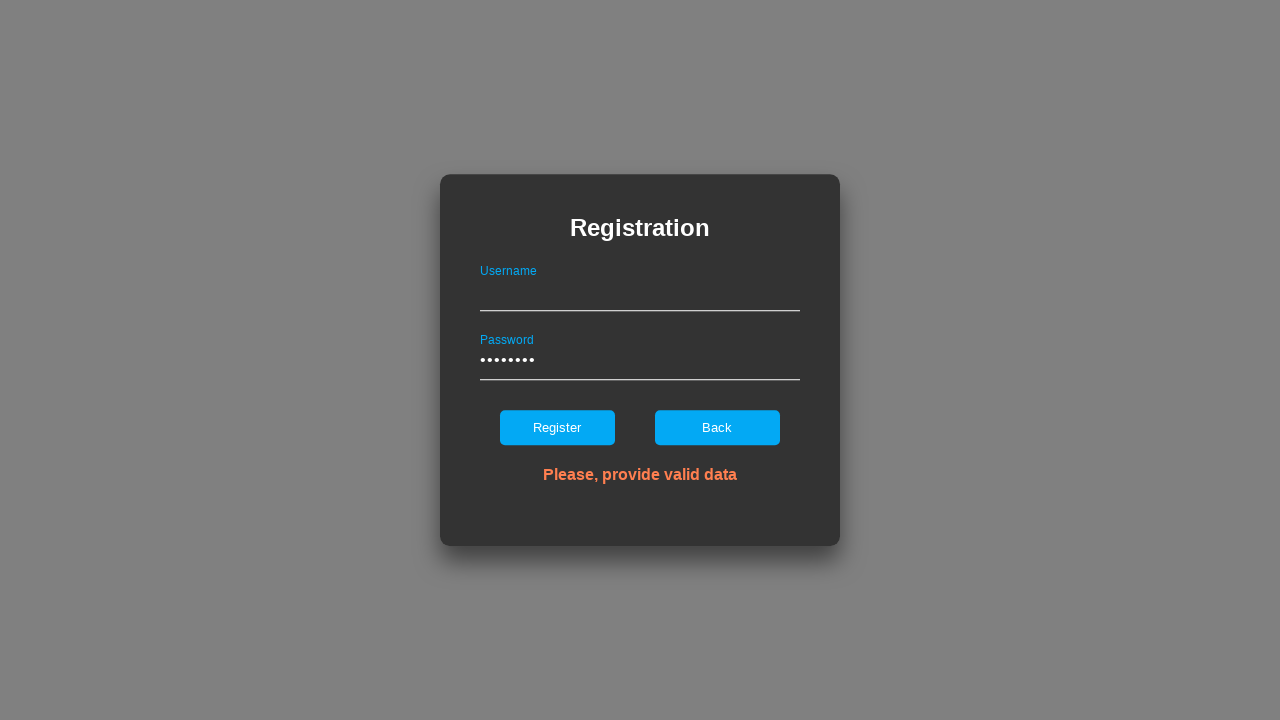

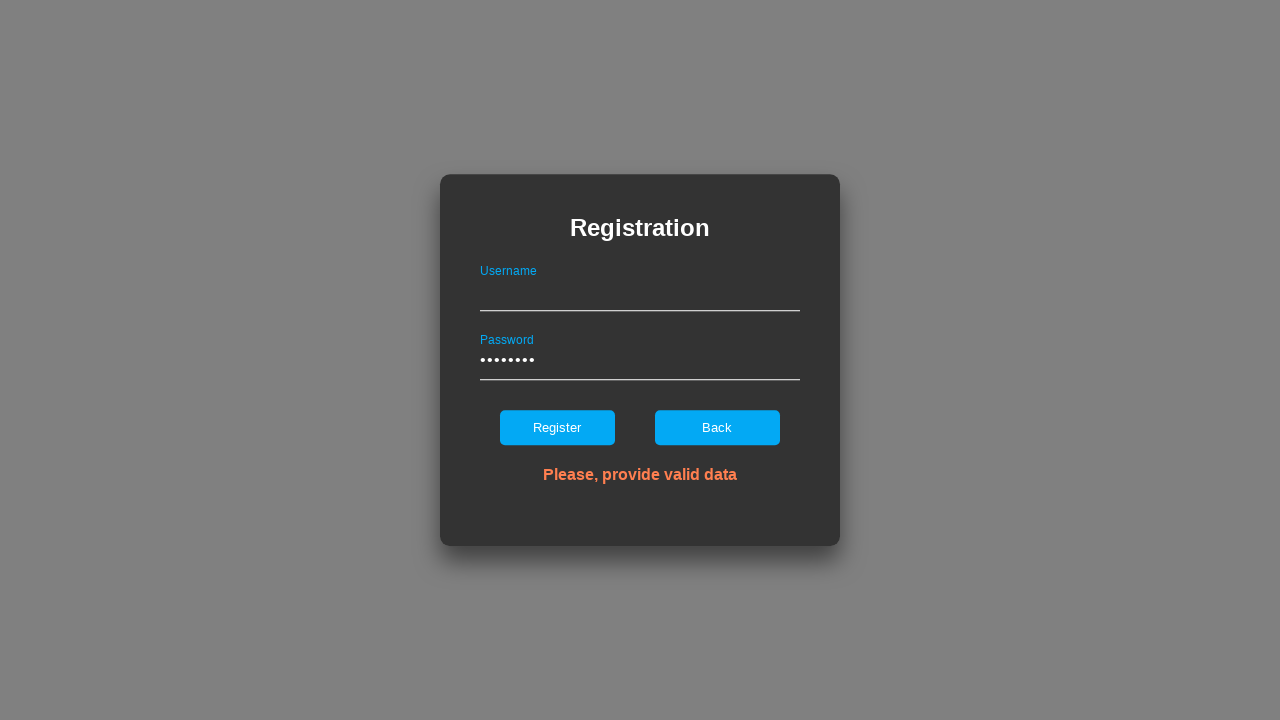